Tests login with invalid credentials and verifies the error message for non-matching username/password

Starting URL: https://www.saucedemo.com/

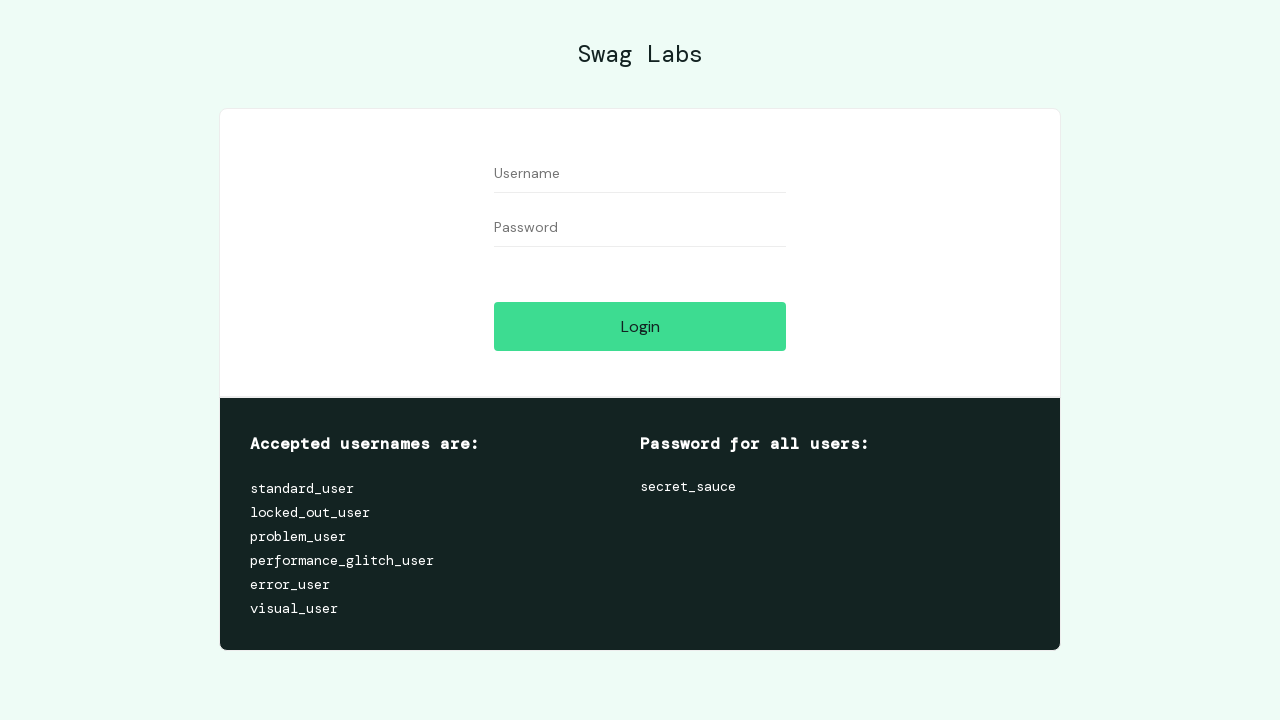

Filled username field with invalid credentials 'testuser123' on #user-name
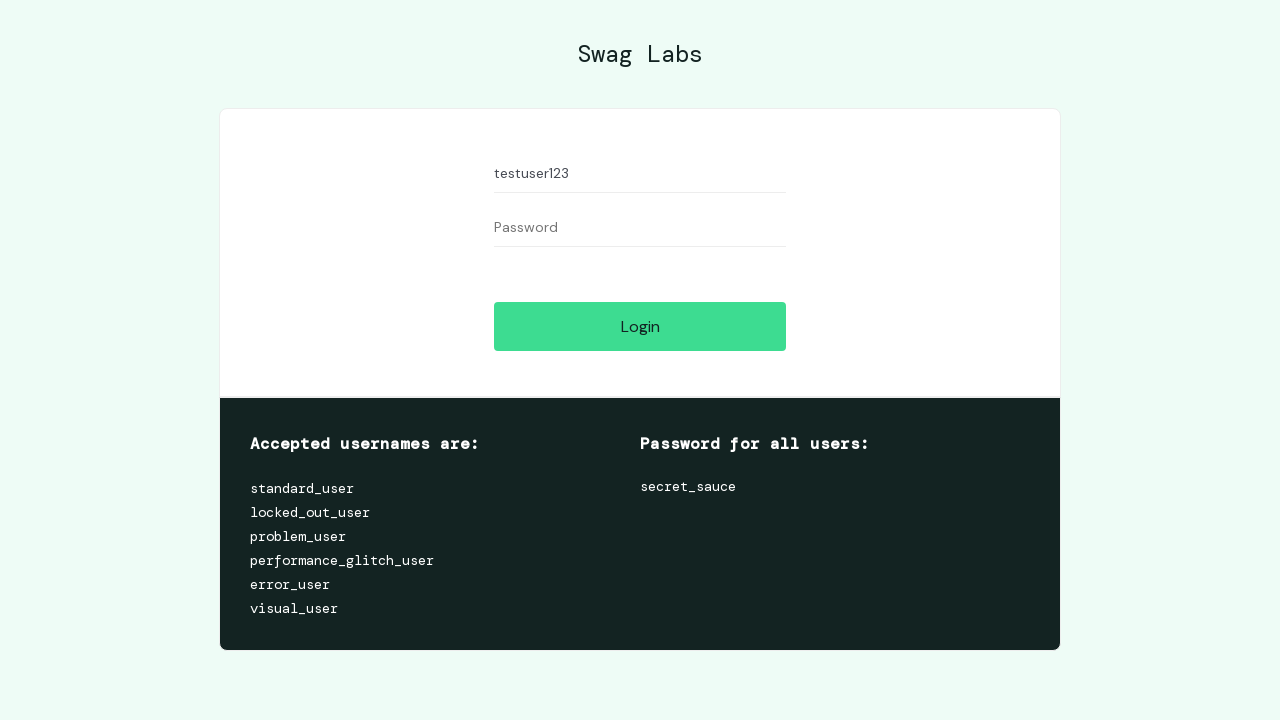

Filled password field with invalid credentials 'wrongpass456' on #password
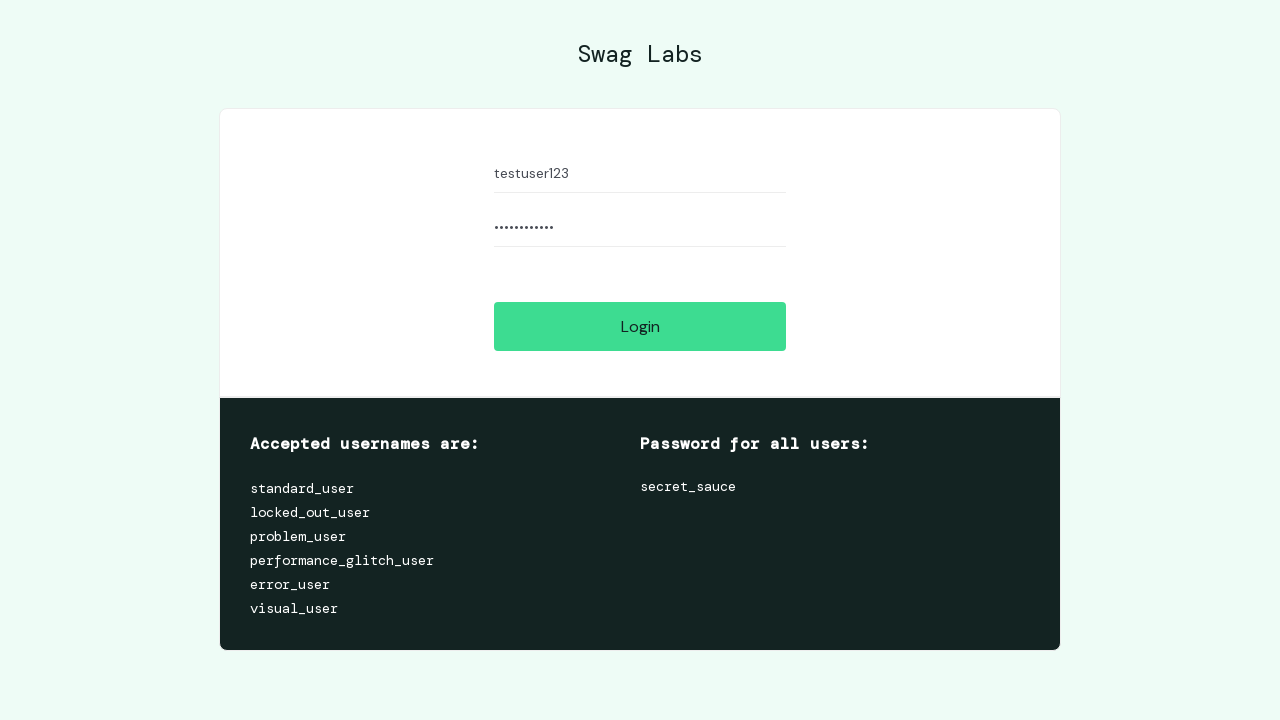

Clicked login button at (640, 326) on #login-button
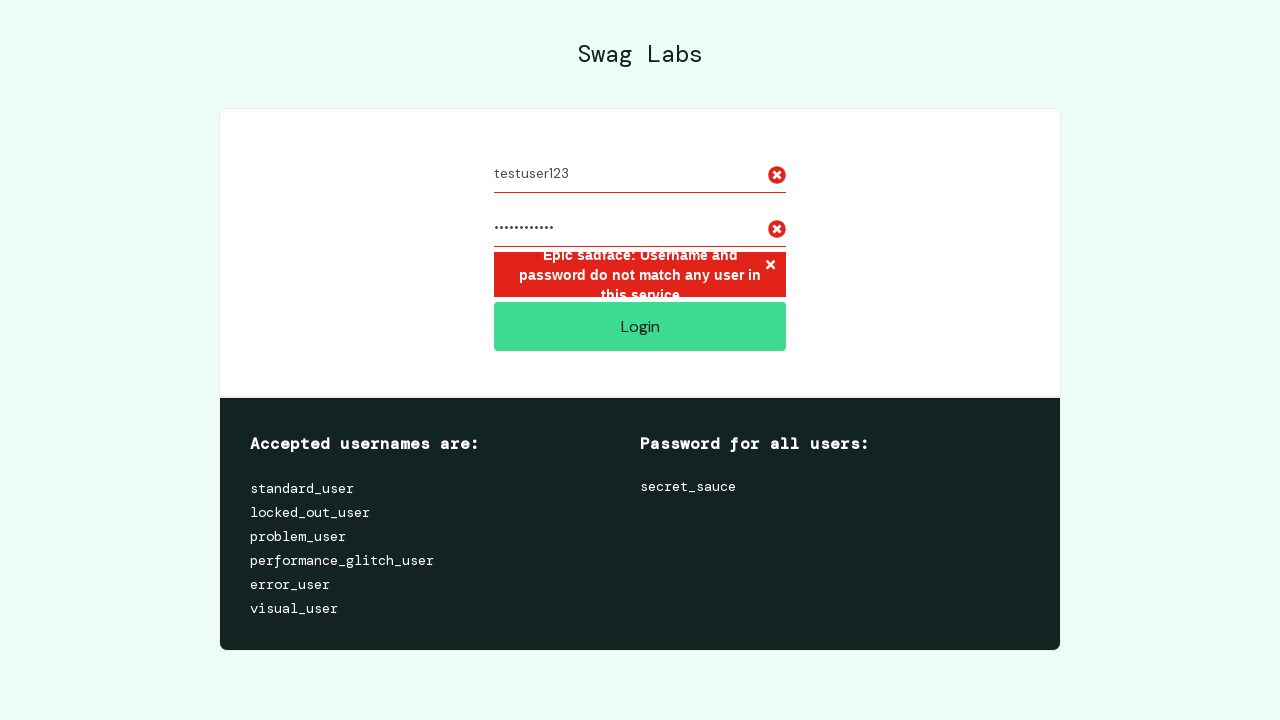

Error message appeared for invalid username/password combination
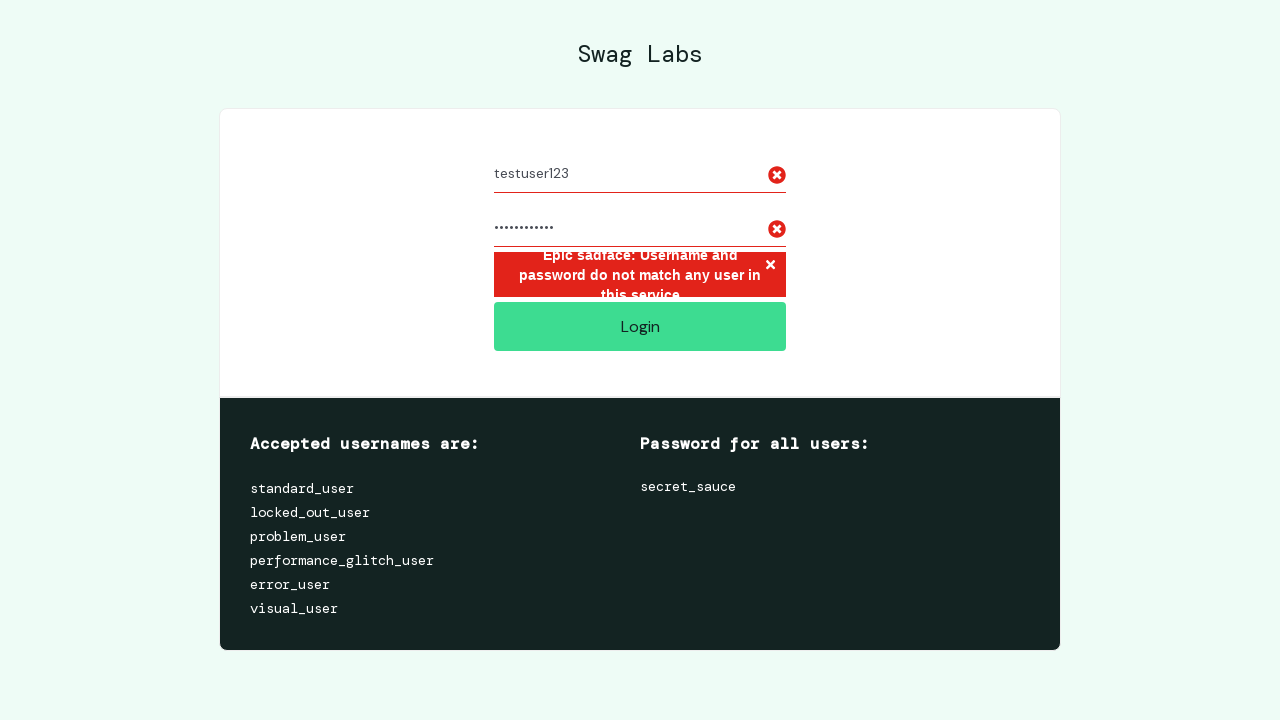

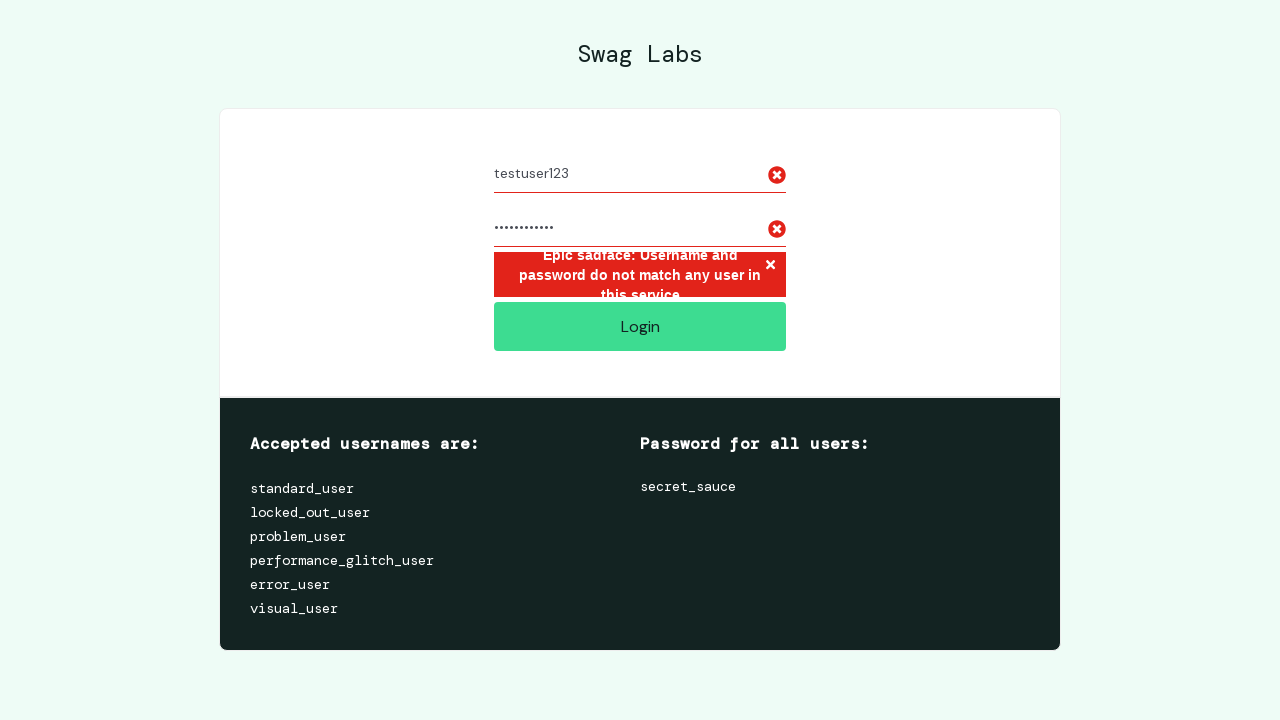